Tests that a manager can search for a customer by postal code and verify the correct customer is displayed in search results.

Starting URL: https://www.globalsqa.com/angularJs-protractor/BankingProject/#/manager/addCust

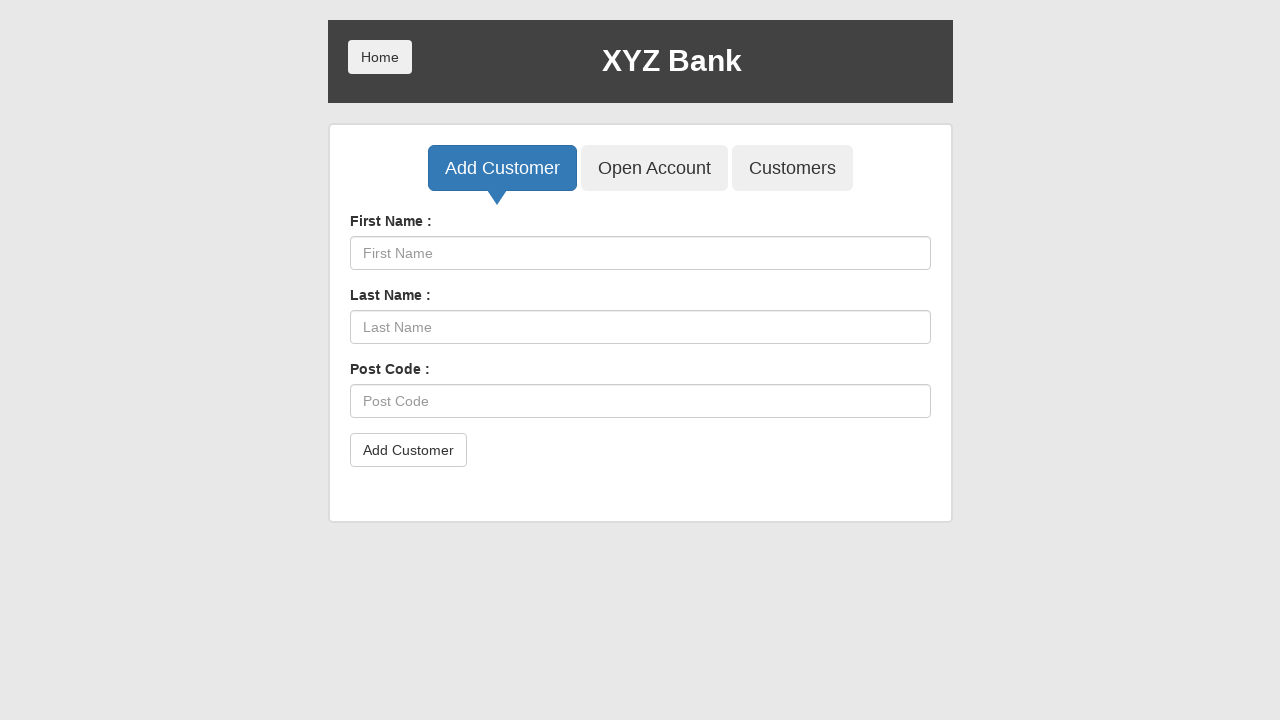

Filled First Name field with 'Sarah' on input[placeholder="First Name"]
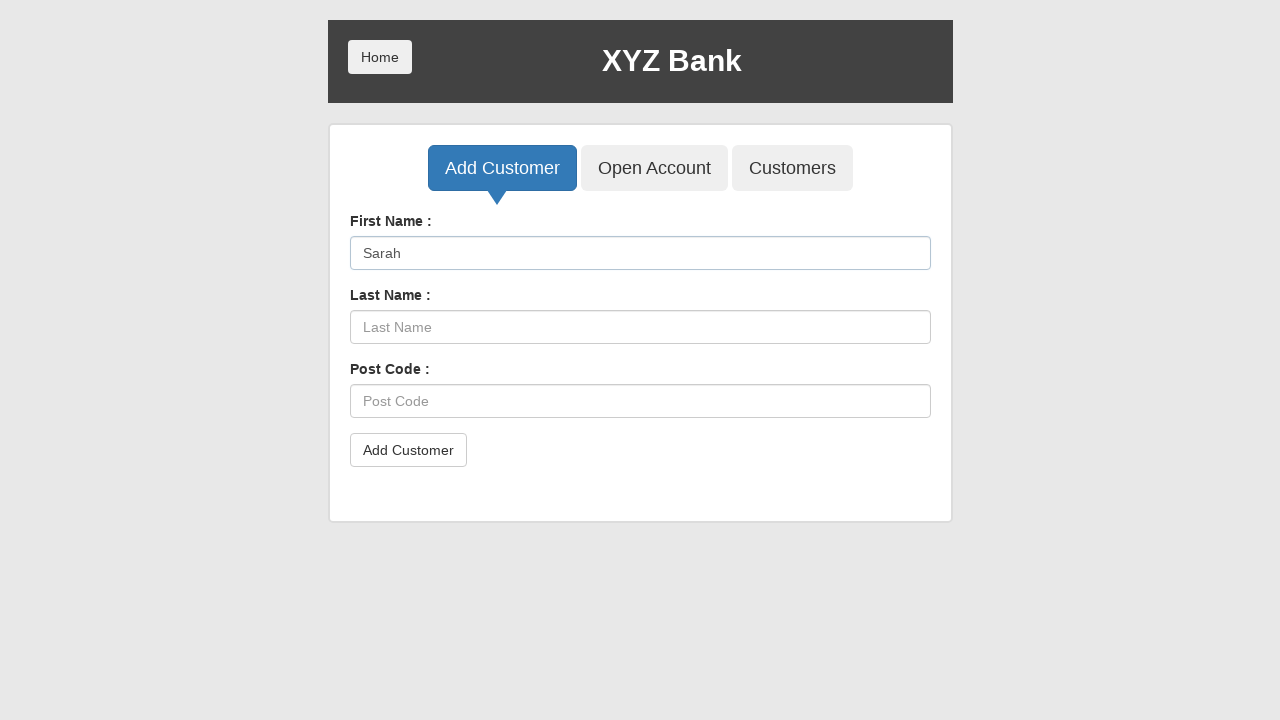

Filled Last Name field with 'Williams' on input[placeholder="Last Name"]
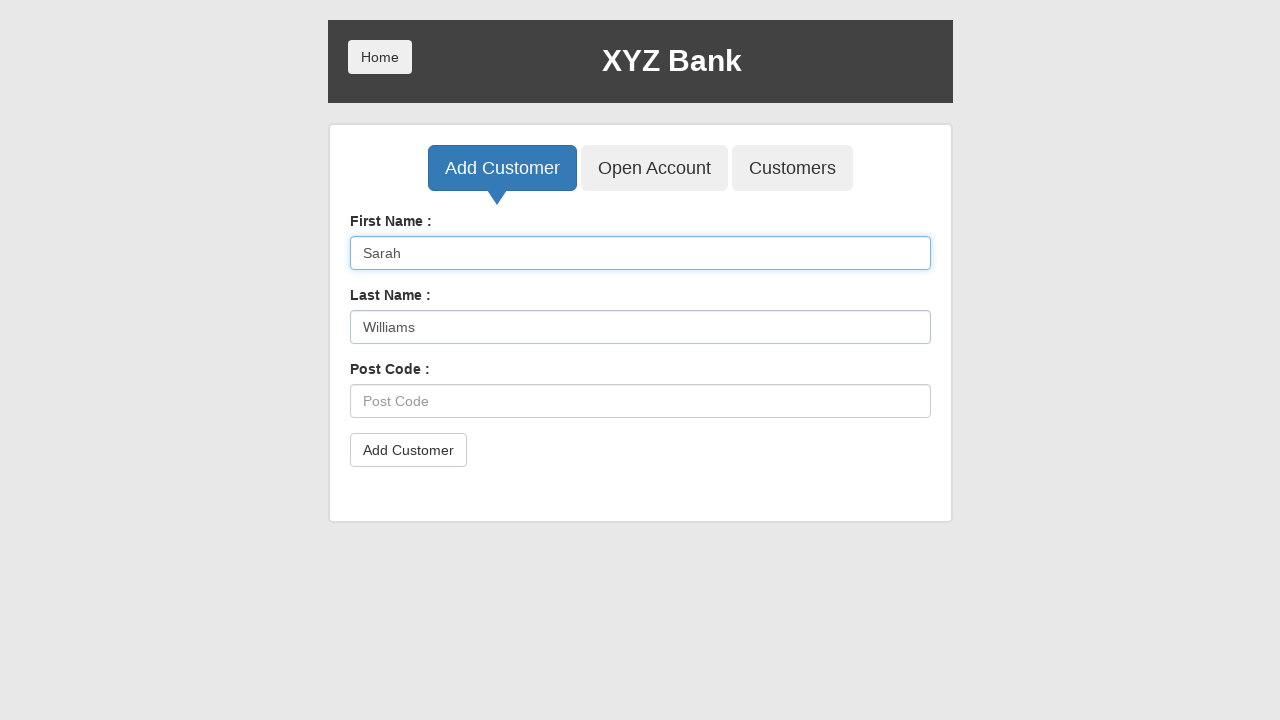

Filled Post Code field with '60601' on input[placeholder="Post Code"]
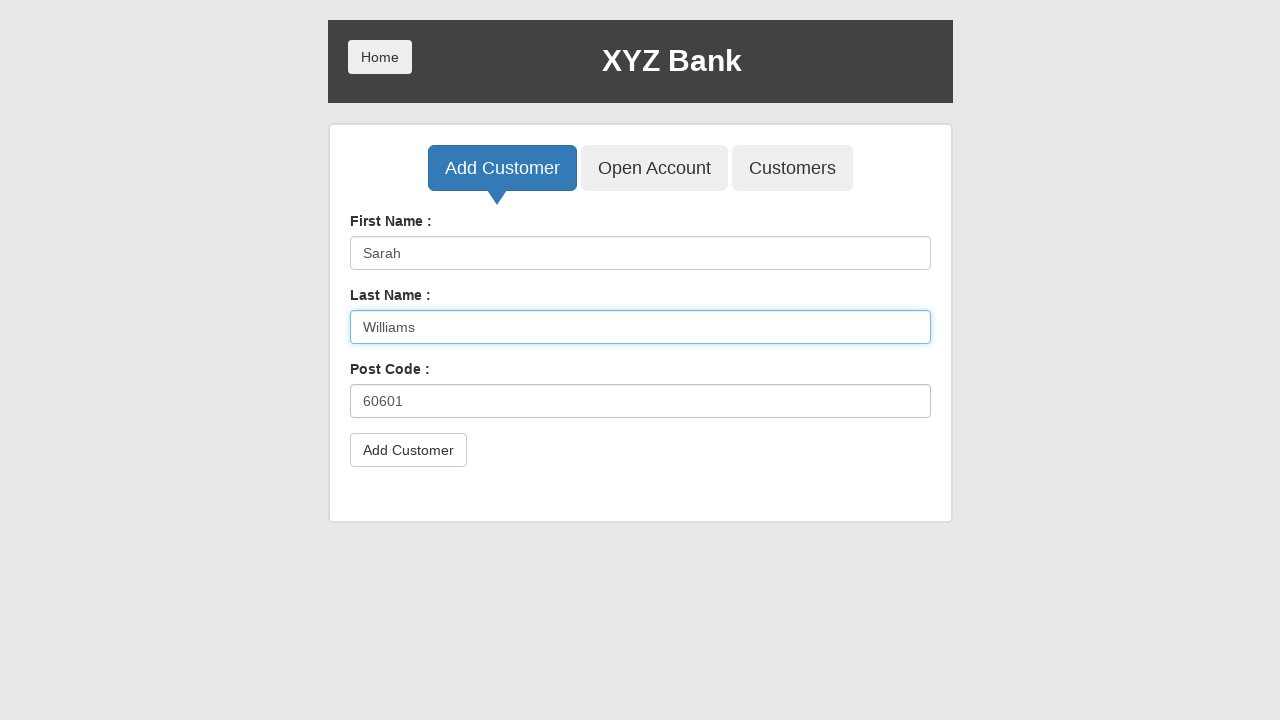

Clicked submit button to add customer at (408, 450) on button[type="submit"]
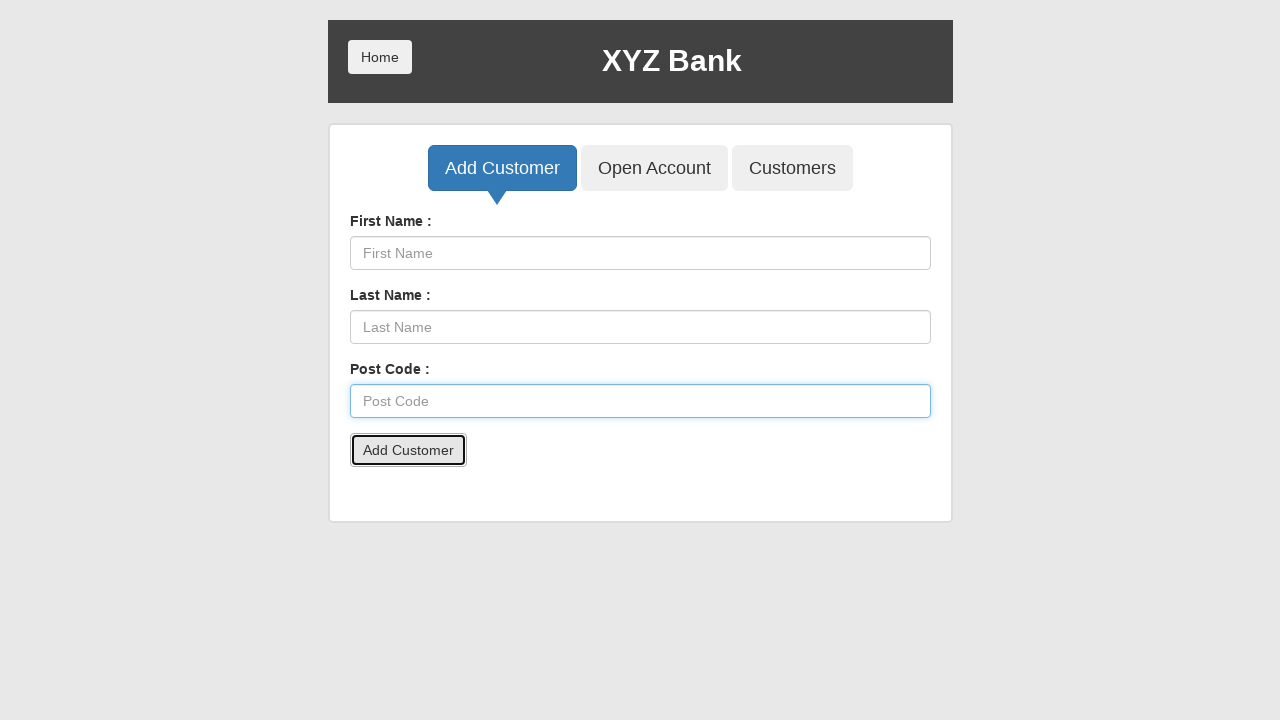

Set up dialog handler to accept confirmations
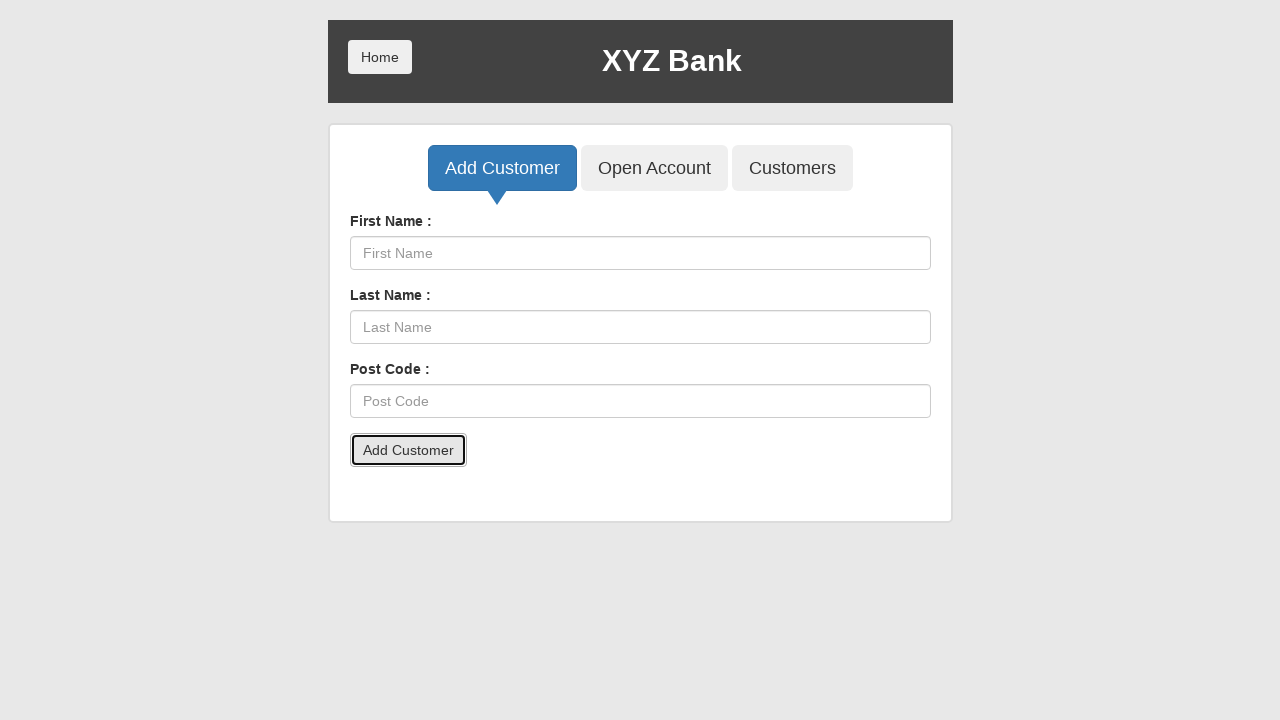

Reloaded page after customer creation
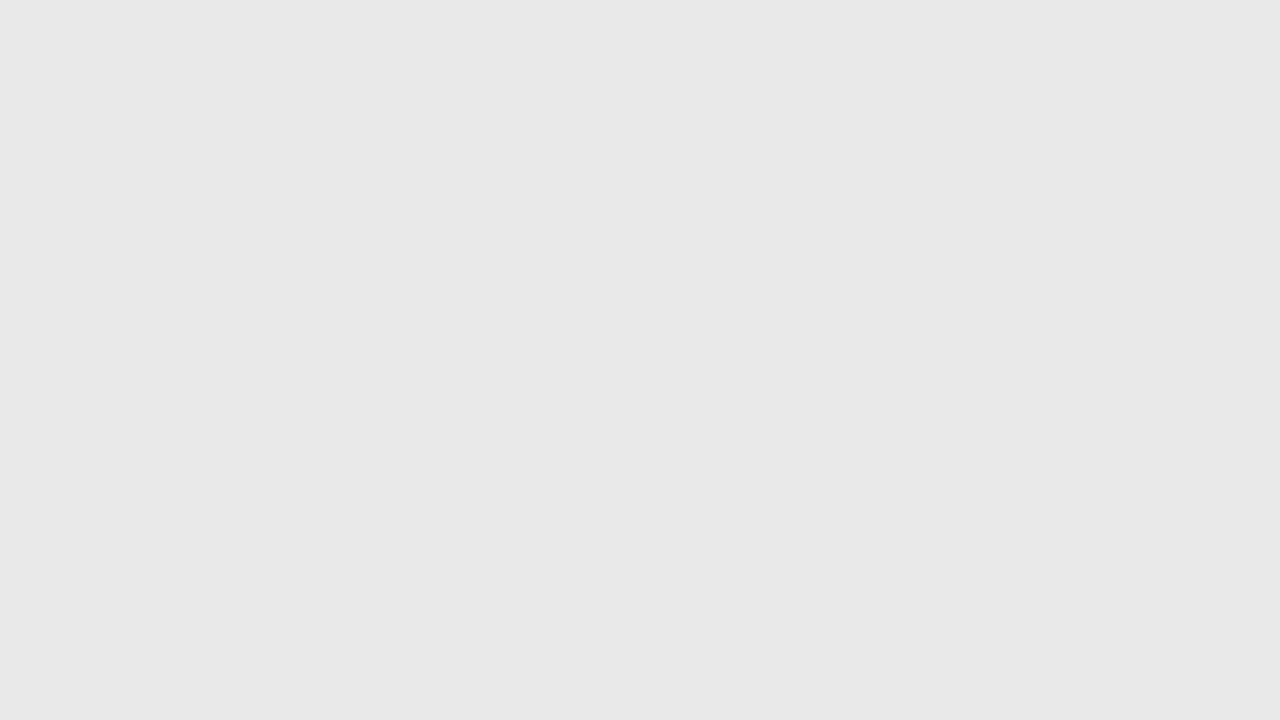

Clicked button to display customers list at (792, 168) on button[ng-click="showCust()"]
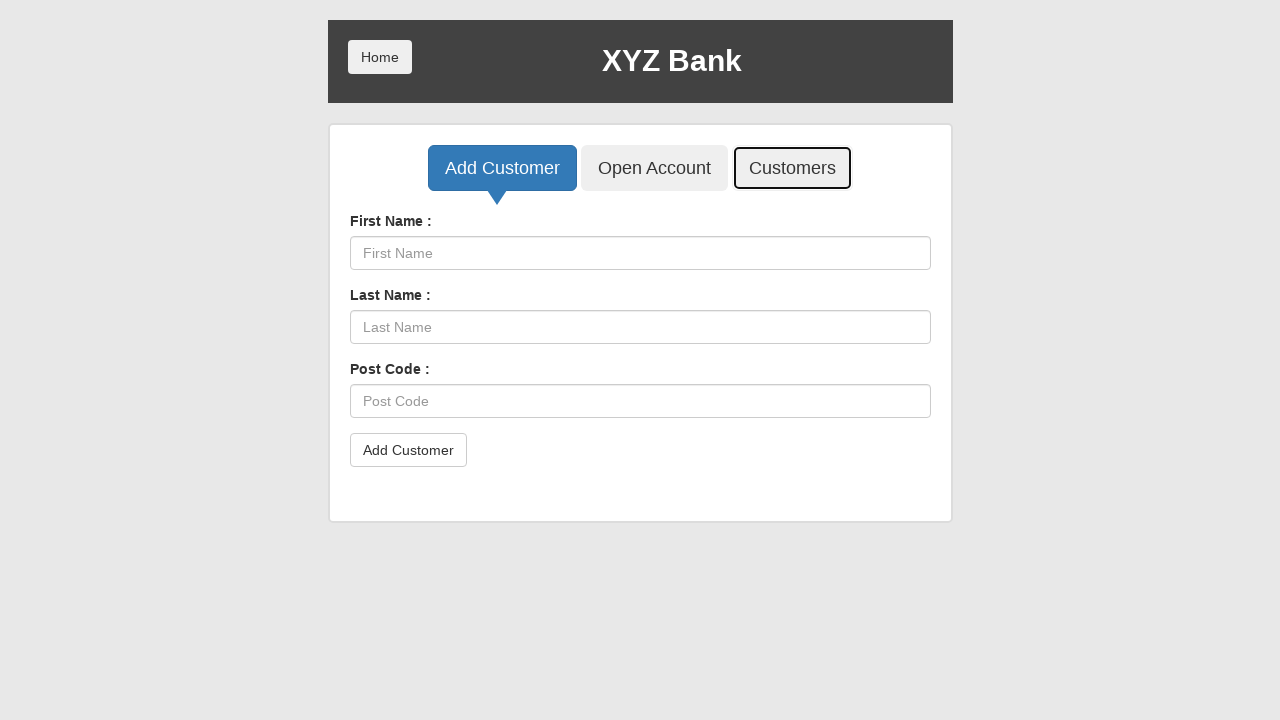

Entered postal code '60601' in search field on input[ng-model="searchCustomer"]
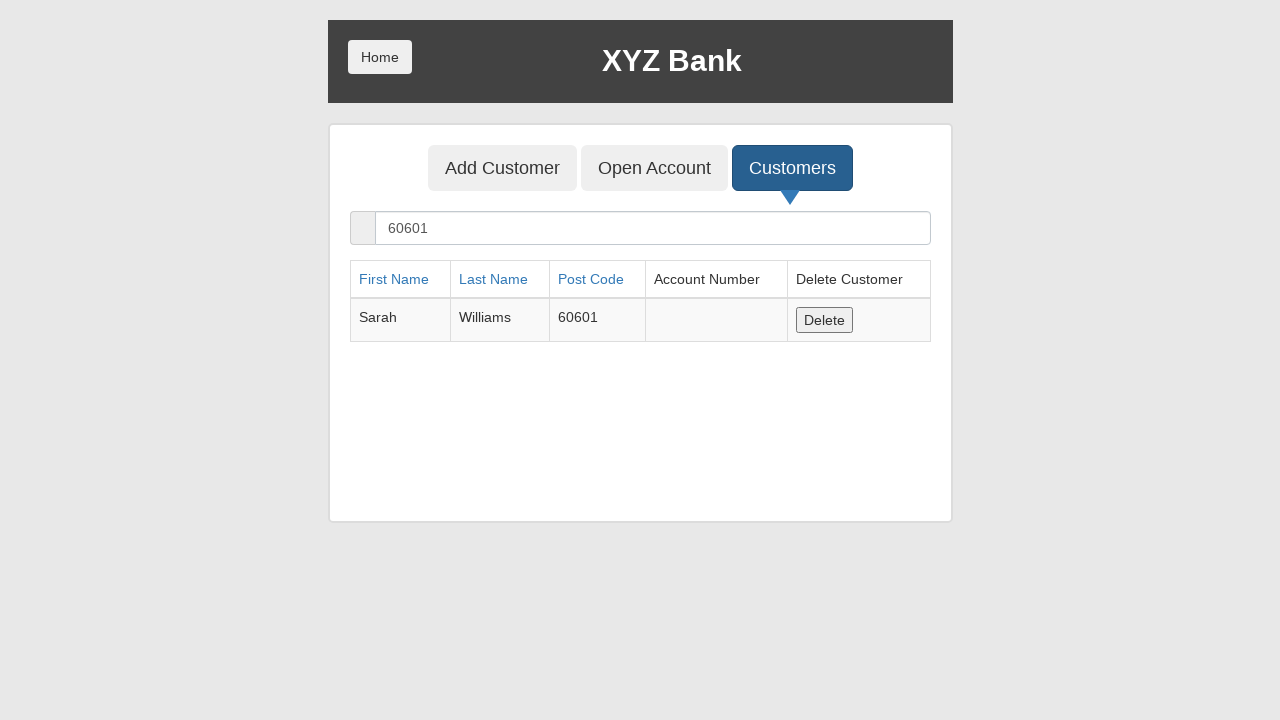

Filtered search results displayed with customer matching postal code
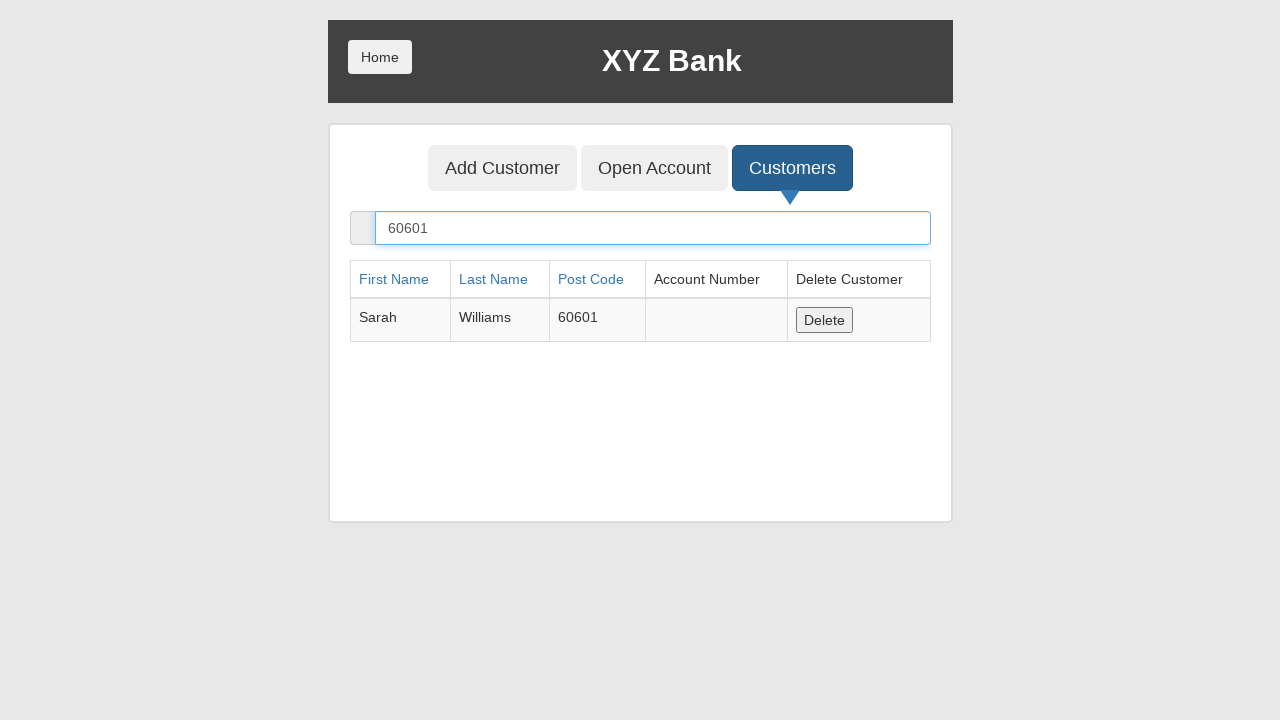

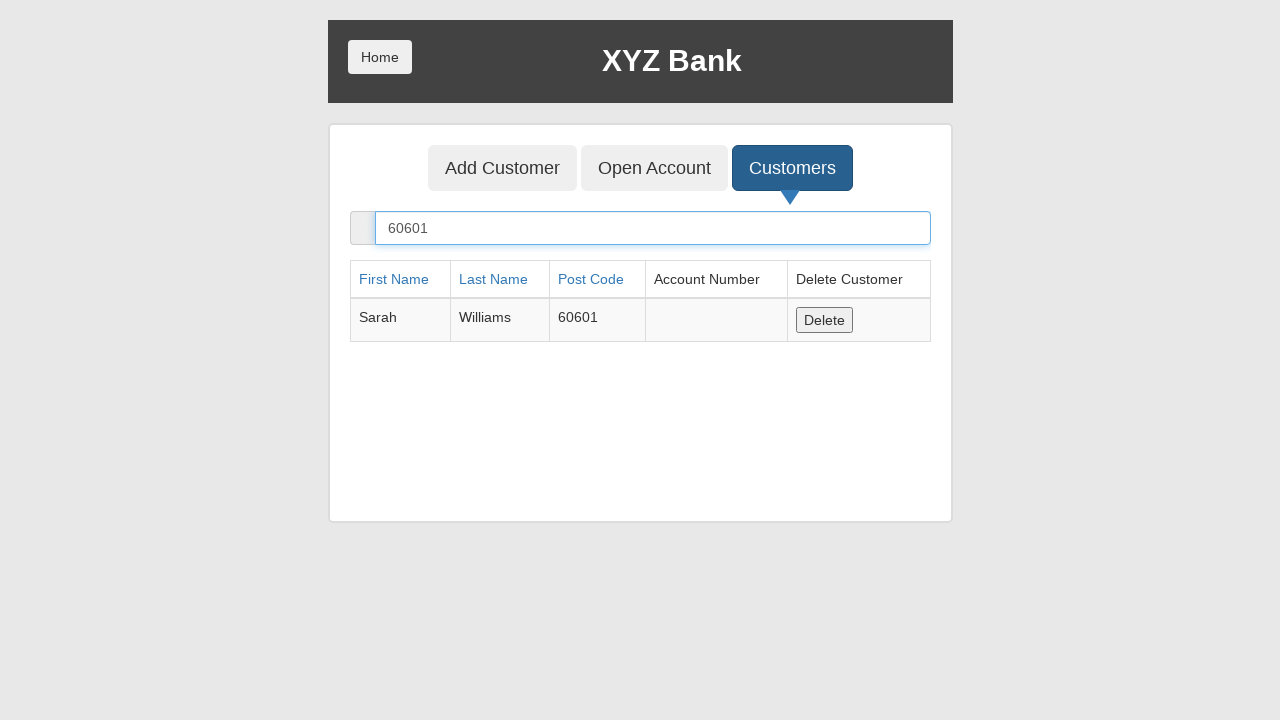